Clicks on centered element to open a modal and verifies modal content is visible

Starting URL: https://applitools.github.io/demo/TestPages/FramesTestPage/

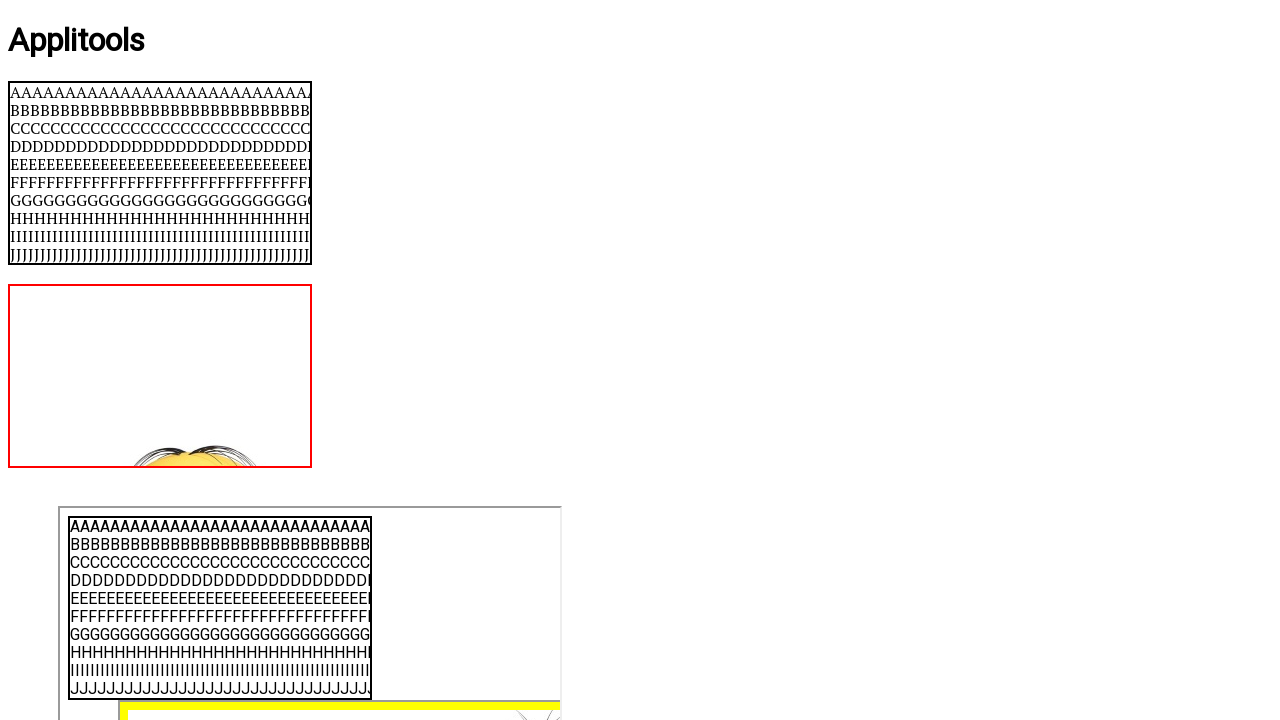

Clicked on centered element to open modal at (640, 361) on #centered
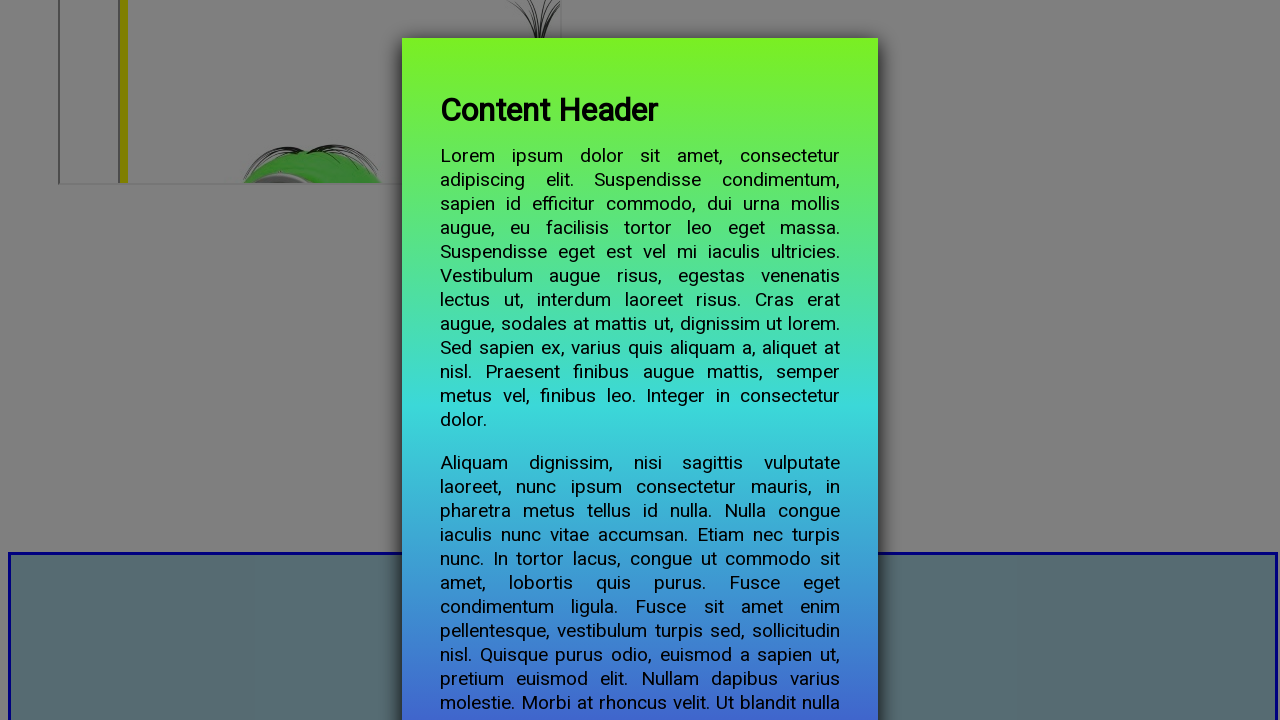

Modal content is visible
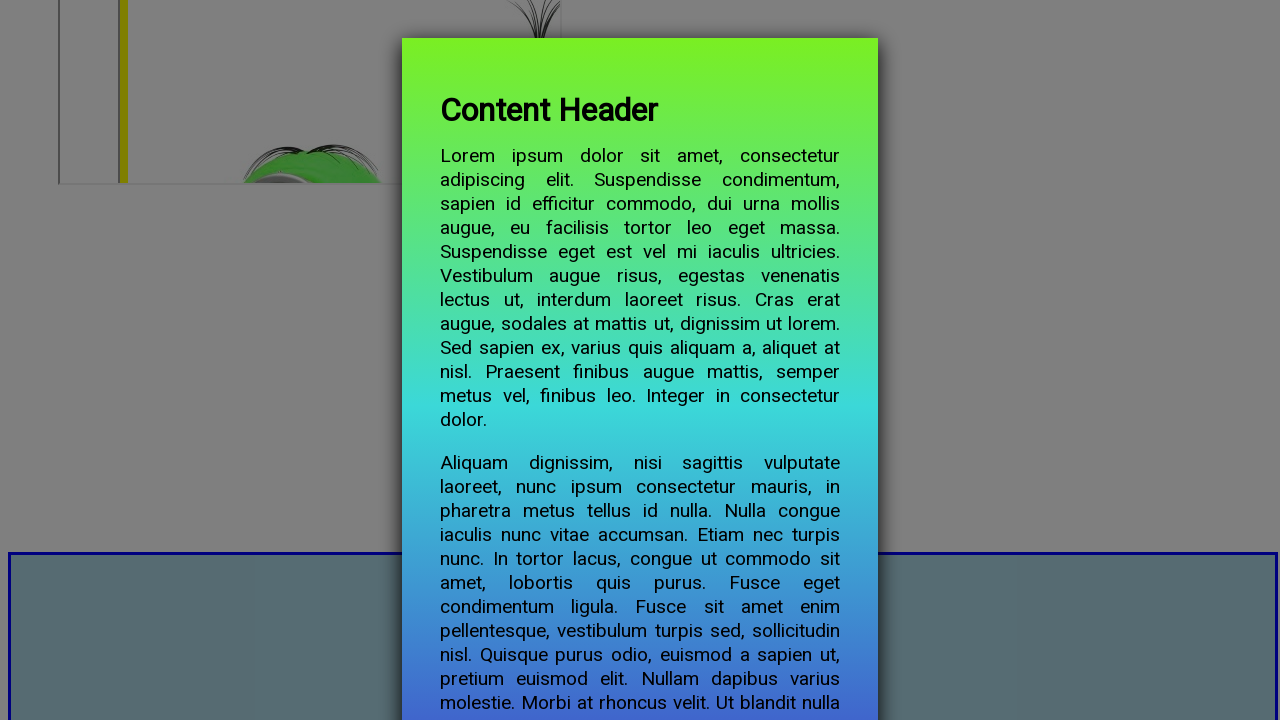

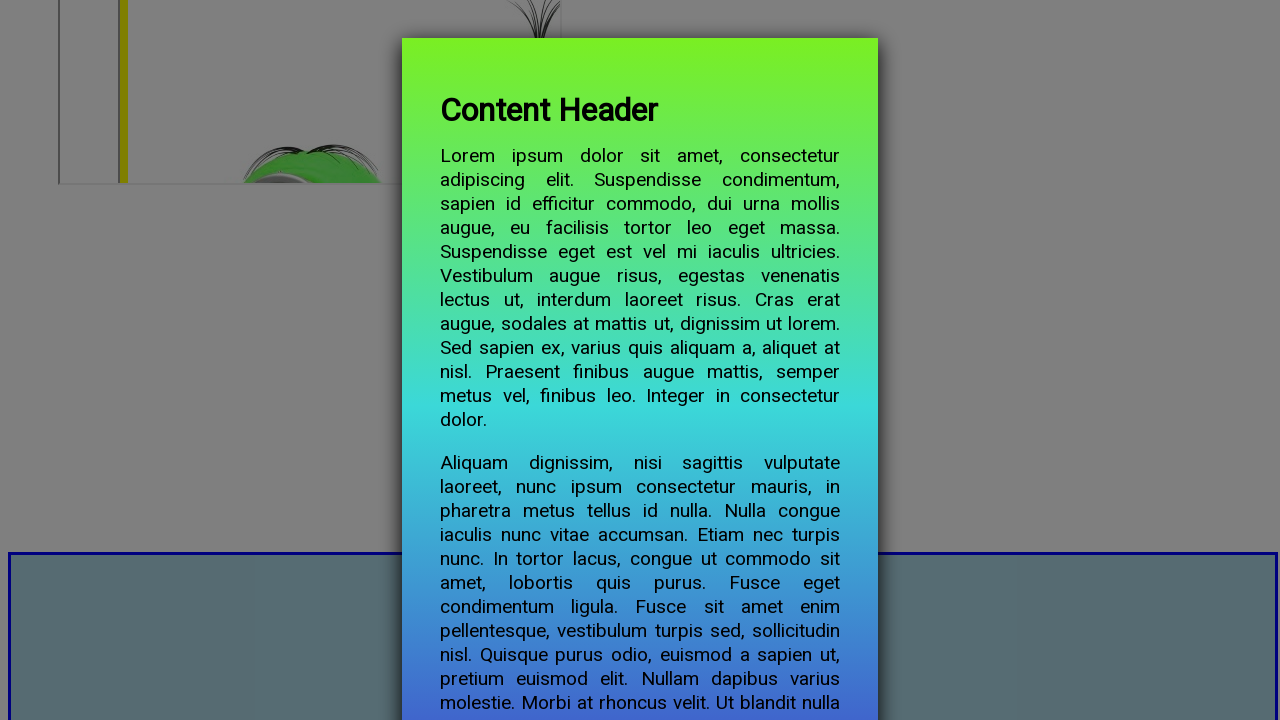